Tests dropdown selection by selecting each of the three options in sequence

Starting URL: http://www.qaclickacademy.com/practice.php

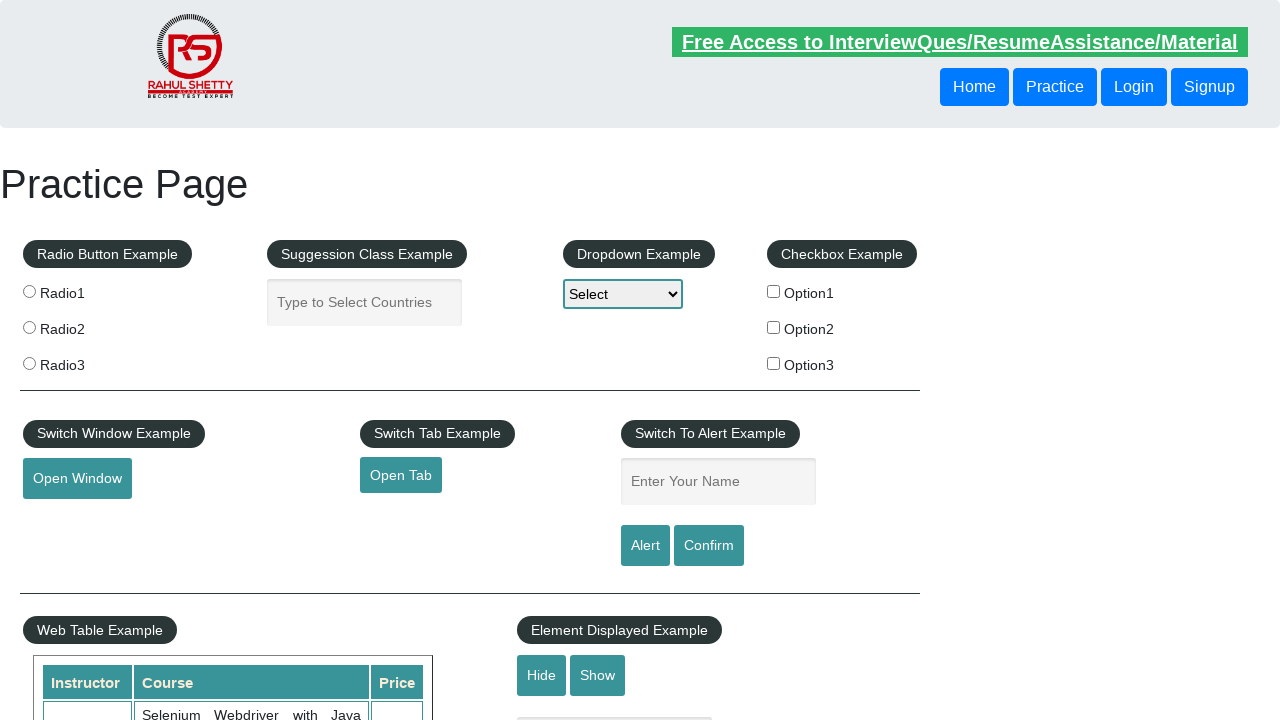

Selected option1 from dropdown on select[name='dropdown-class-example']
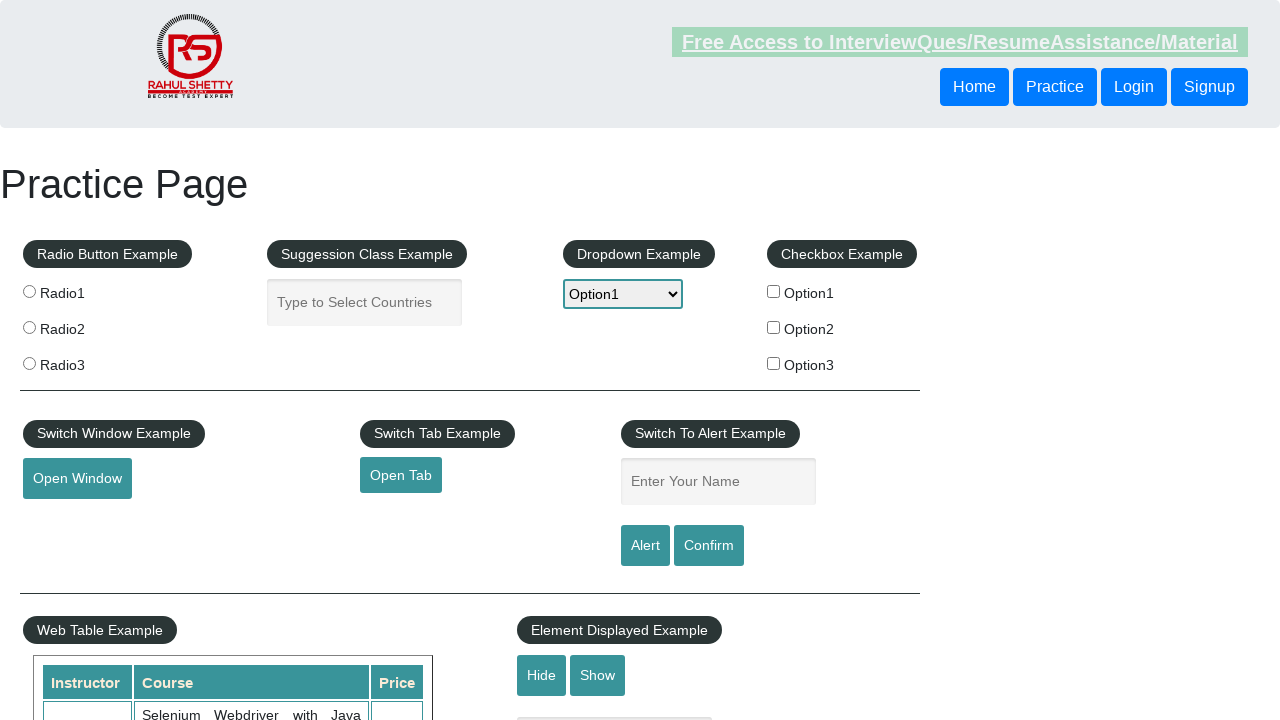

Selected option2 from dropdown on select[name='dropdown-class-example']
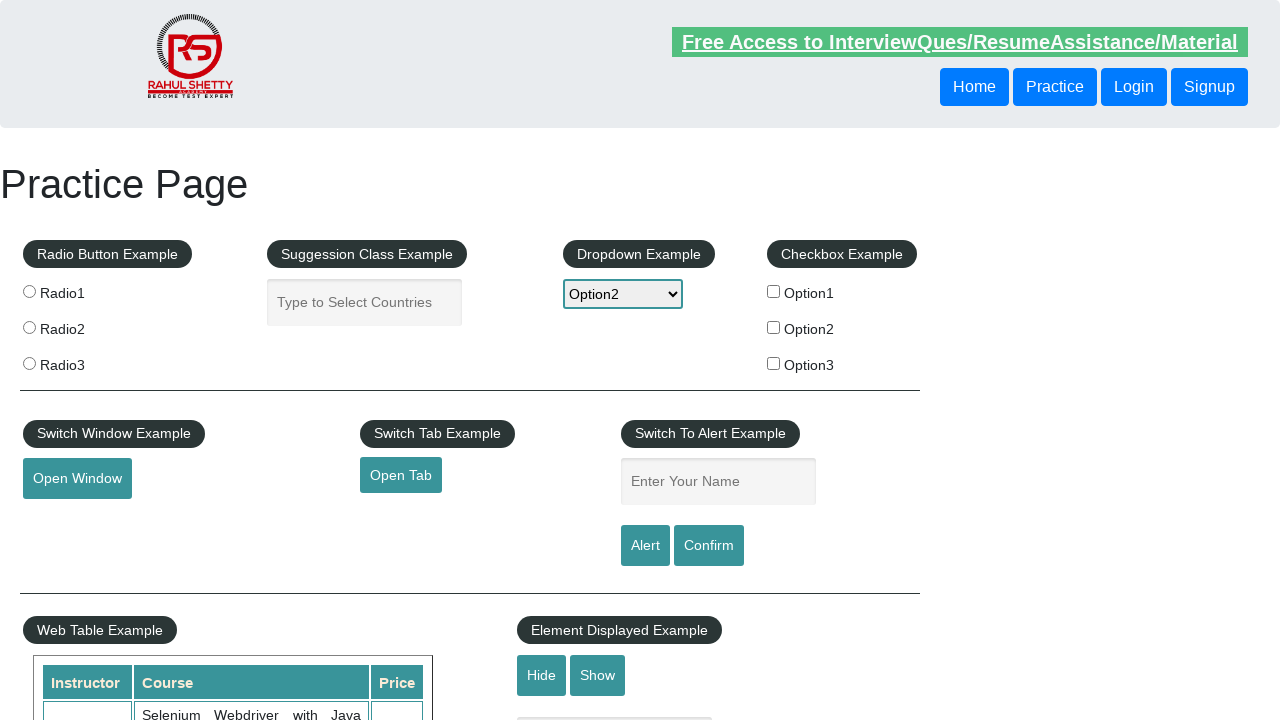

Selected option3 from dropdown on select[name='dropdown-class-example']
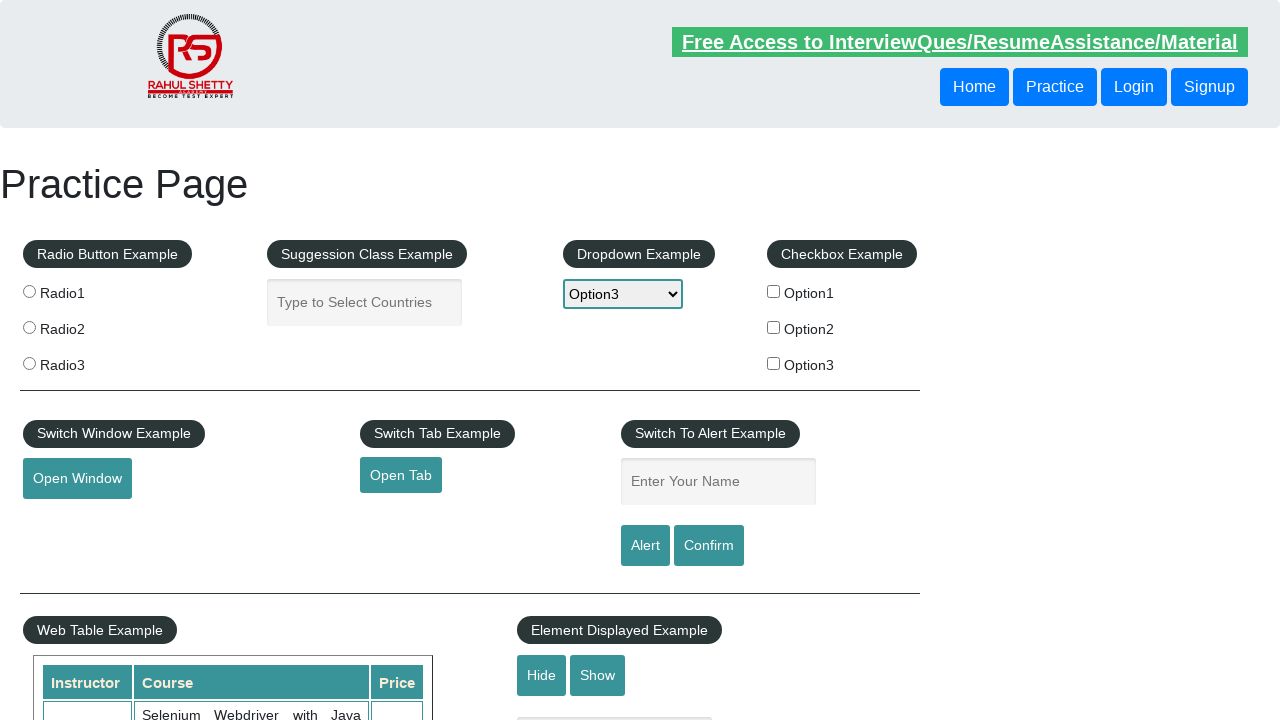

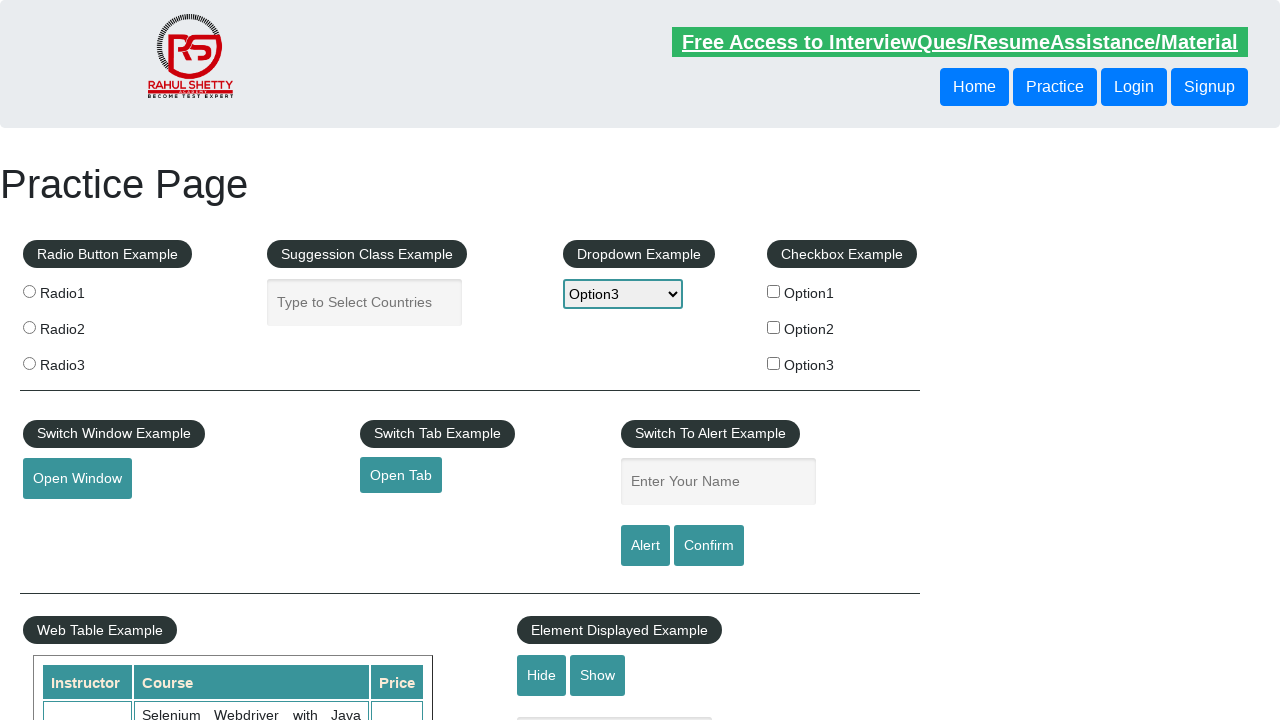